Tests autosuggestive dropdown functionality by typing a partial country name and selecting "India" from the suggestions list

Starting URL: https://rahulshettyacademy.com/dropdownsPractise/

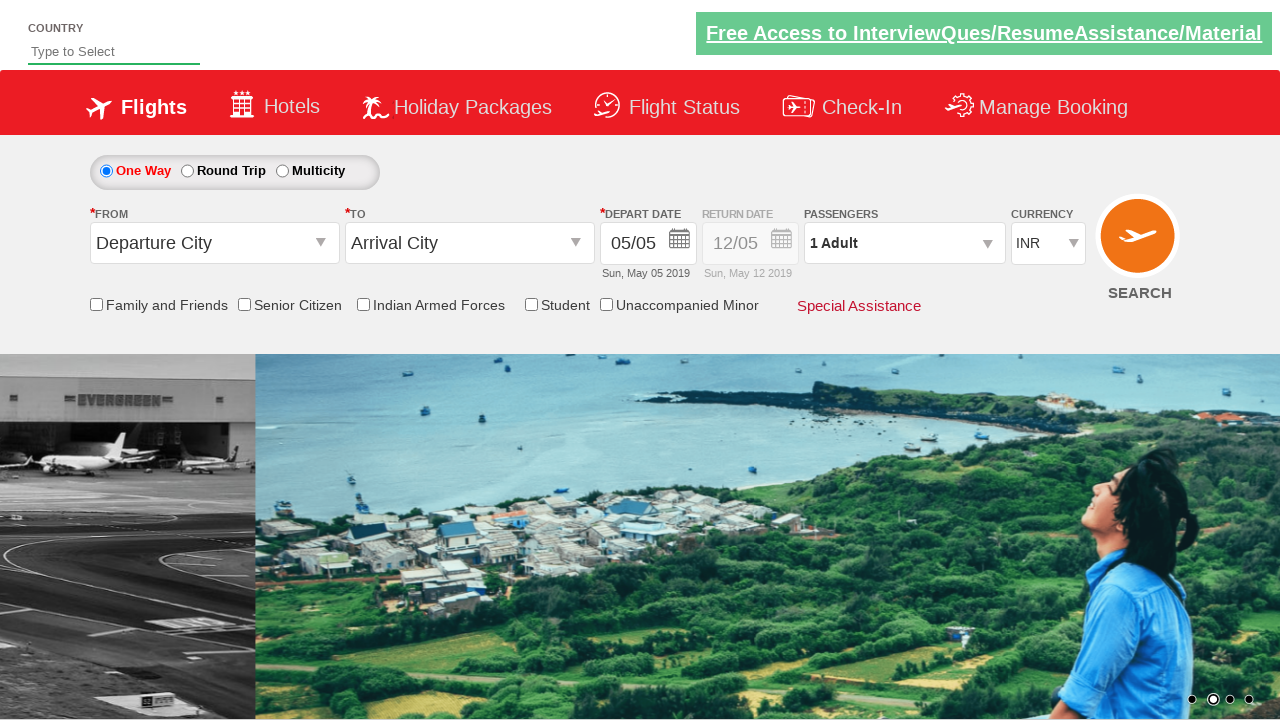

Filled autosuggest field with 'ind' to trigger dropdown on #autosuggest
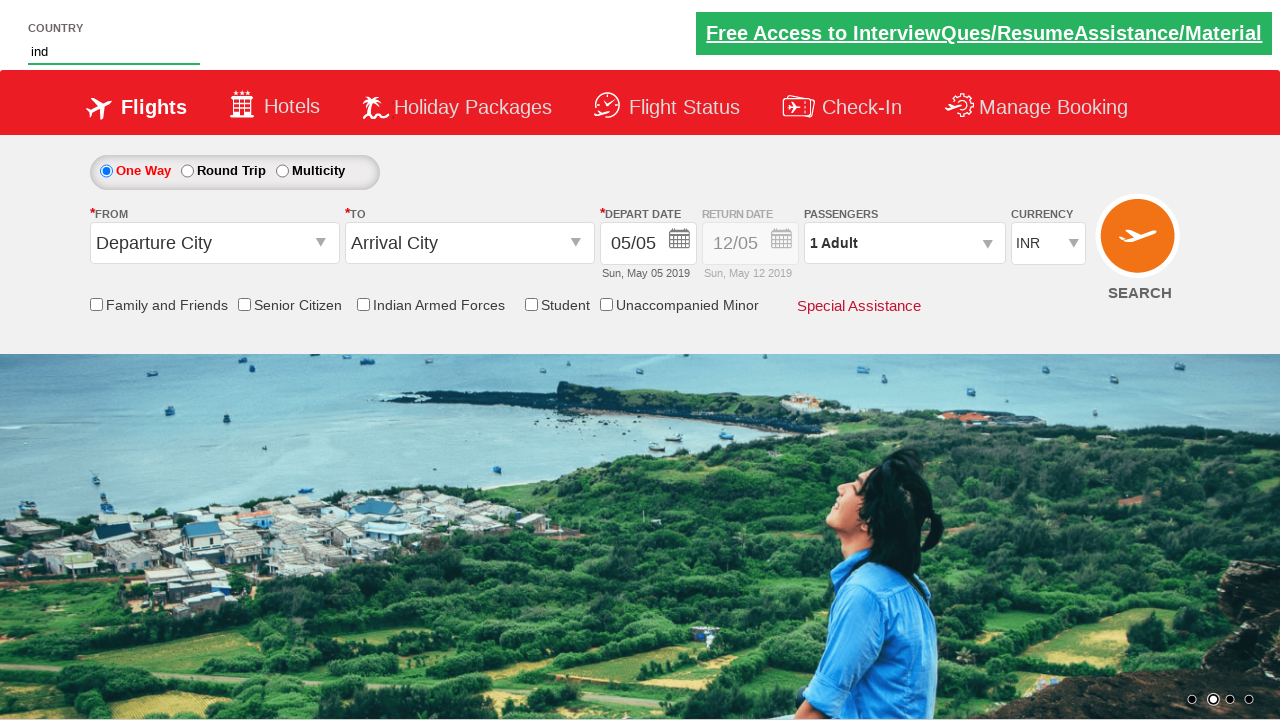

Autosuggestive dropdown suggestions loaded
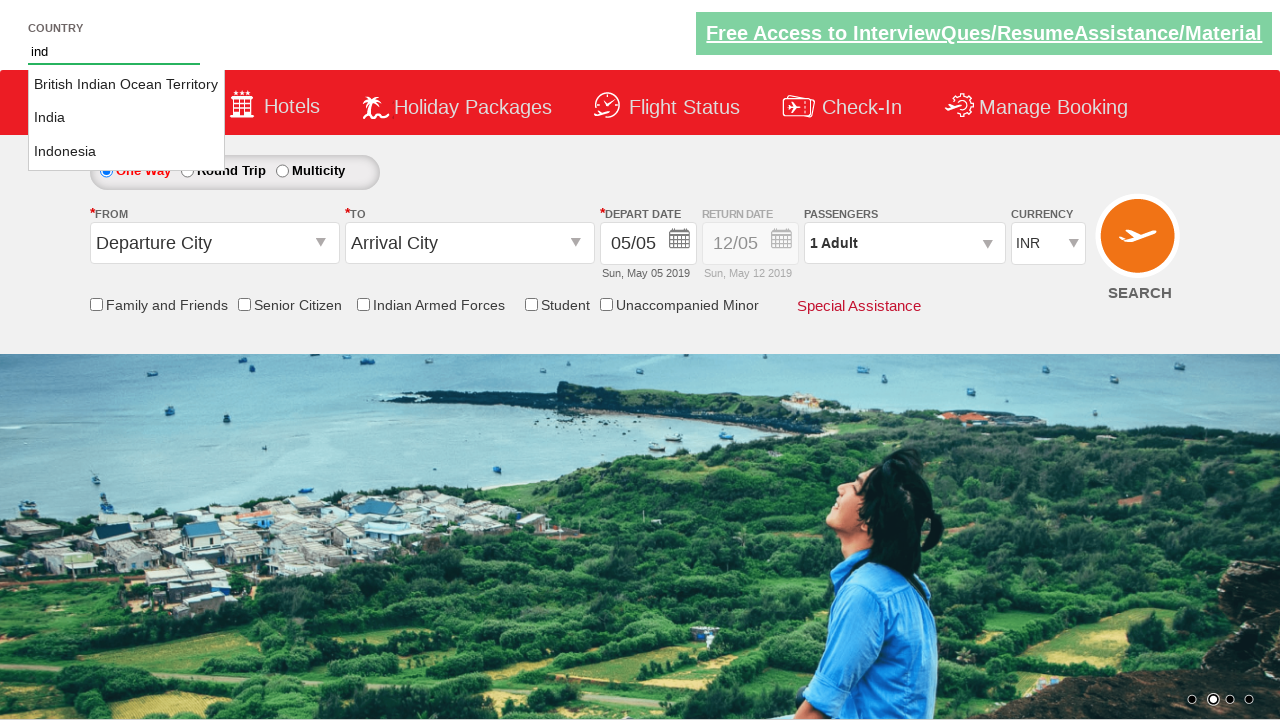

Retrieved all available suggestion options from dropdown
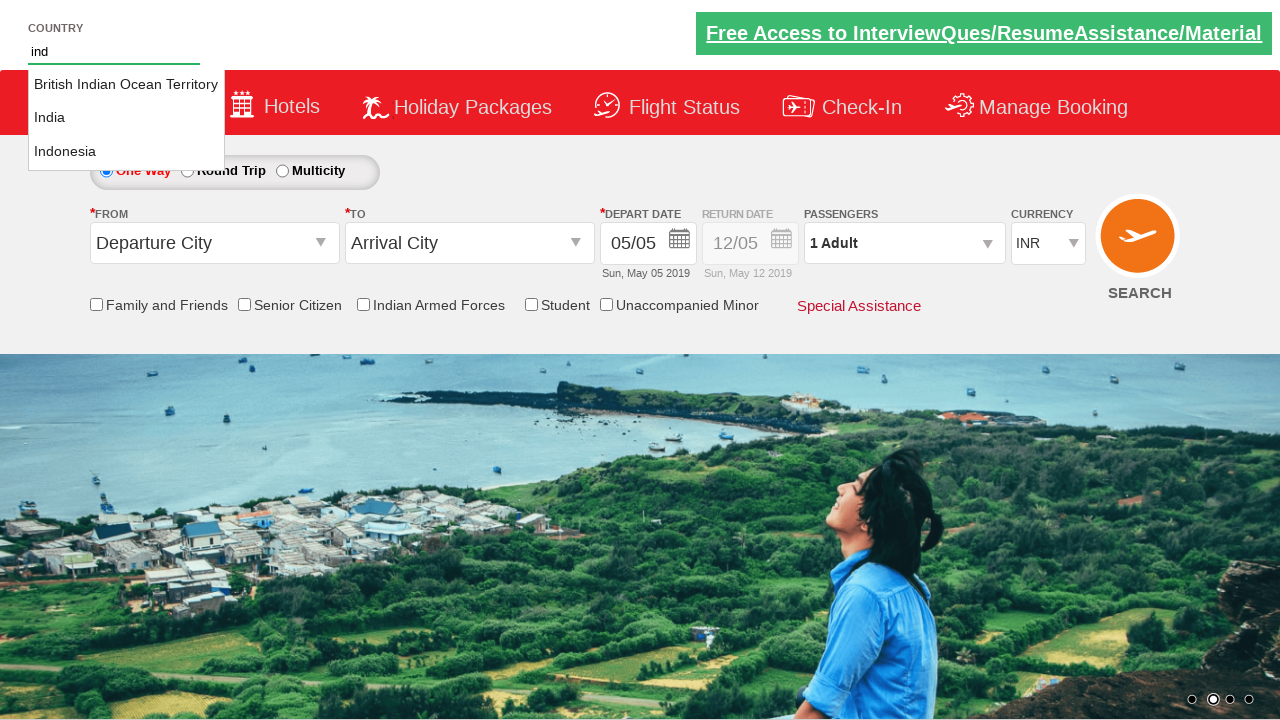

Selected 'India' from the autosuggestive dropdown at (126, 118) on li.ui-menu-item a >> nth=1
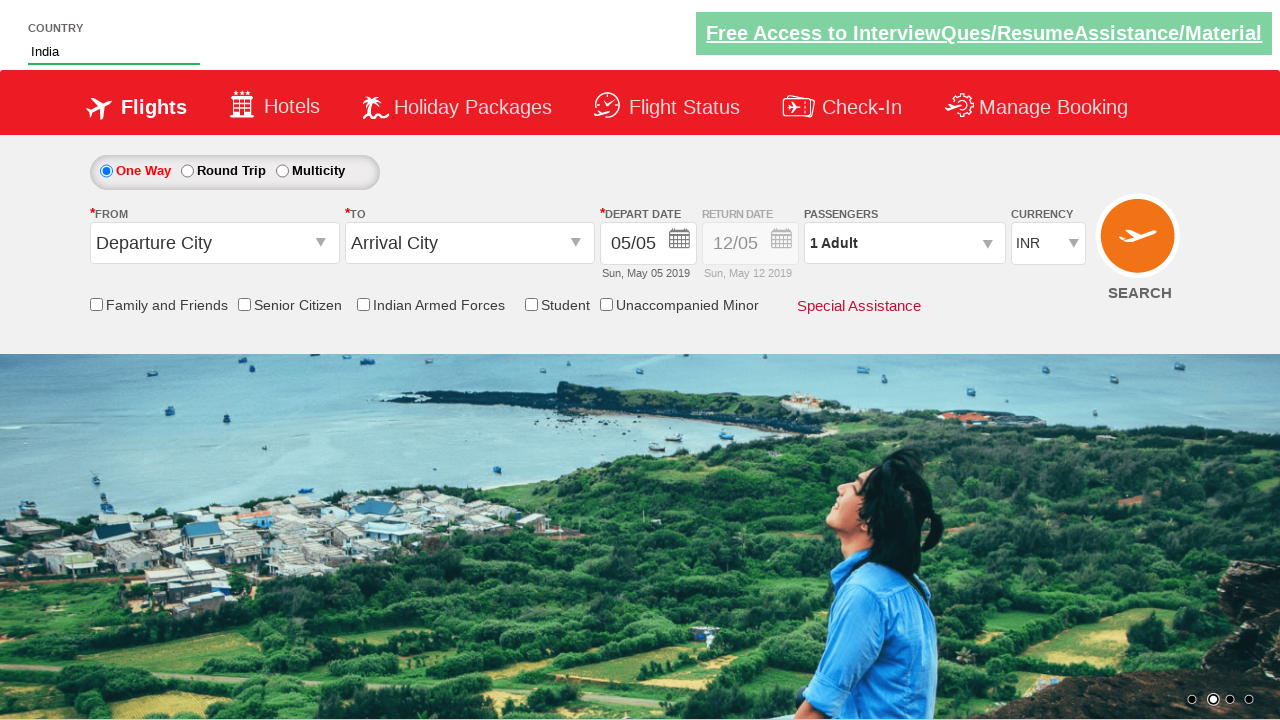

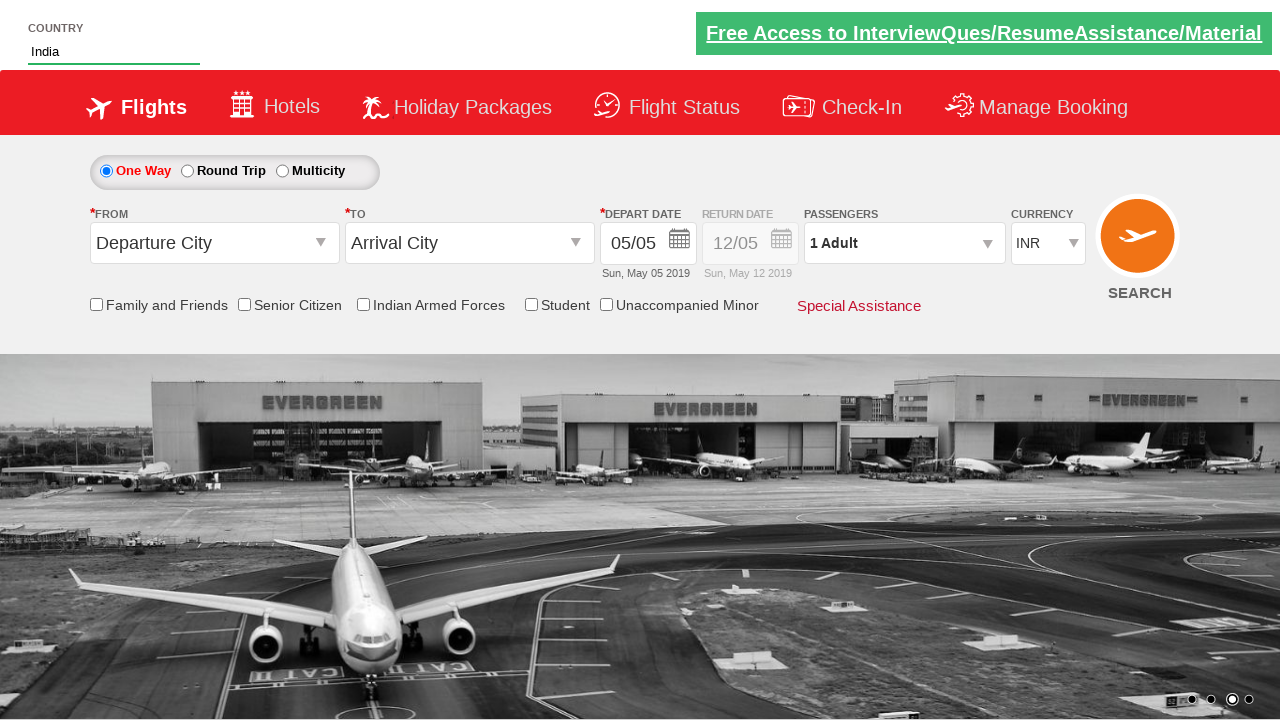